Tests a shopping list application by adding two items, crossing out one item, and then deleting items from the list.

Starting URL: https://shopping-list-seven-kappa.vercel.app/

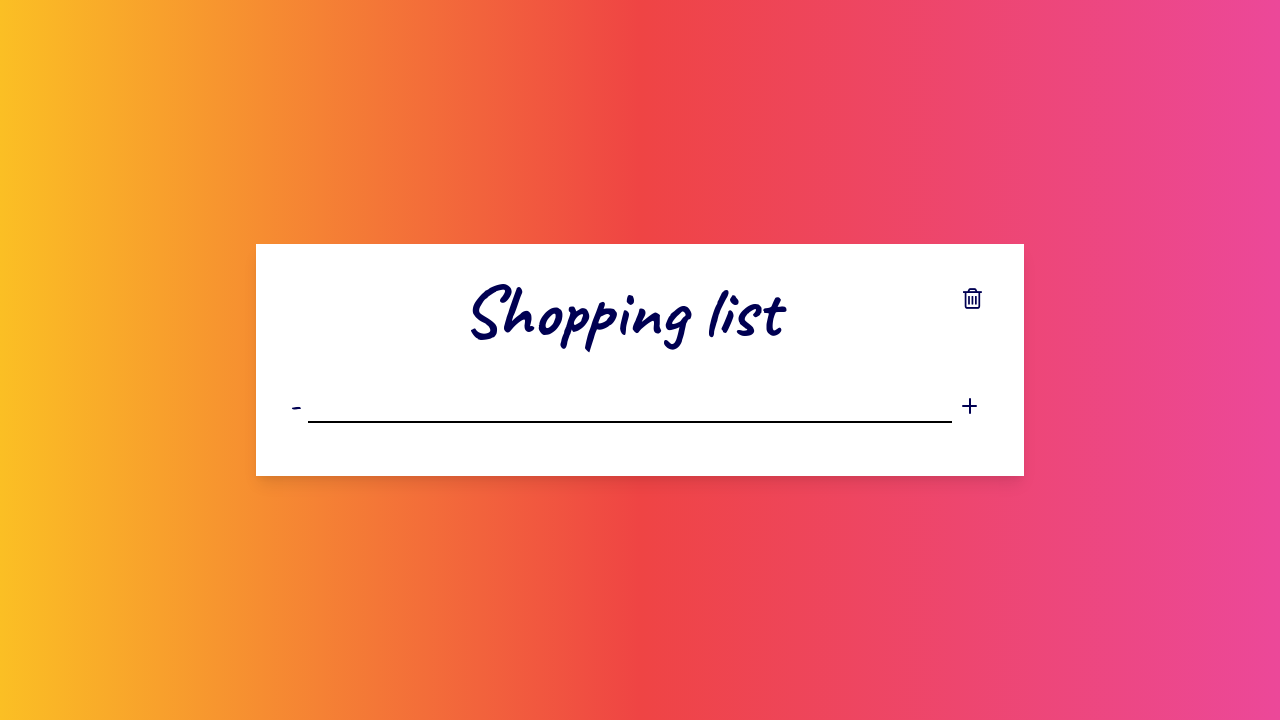

Set viewport size to 945x1020
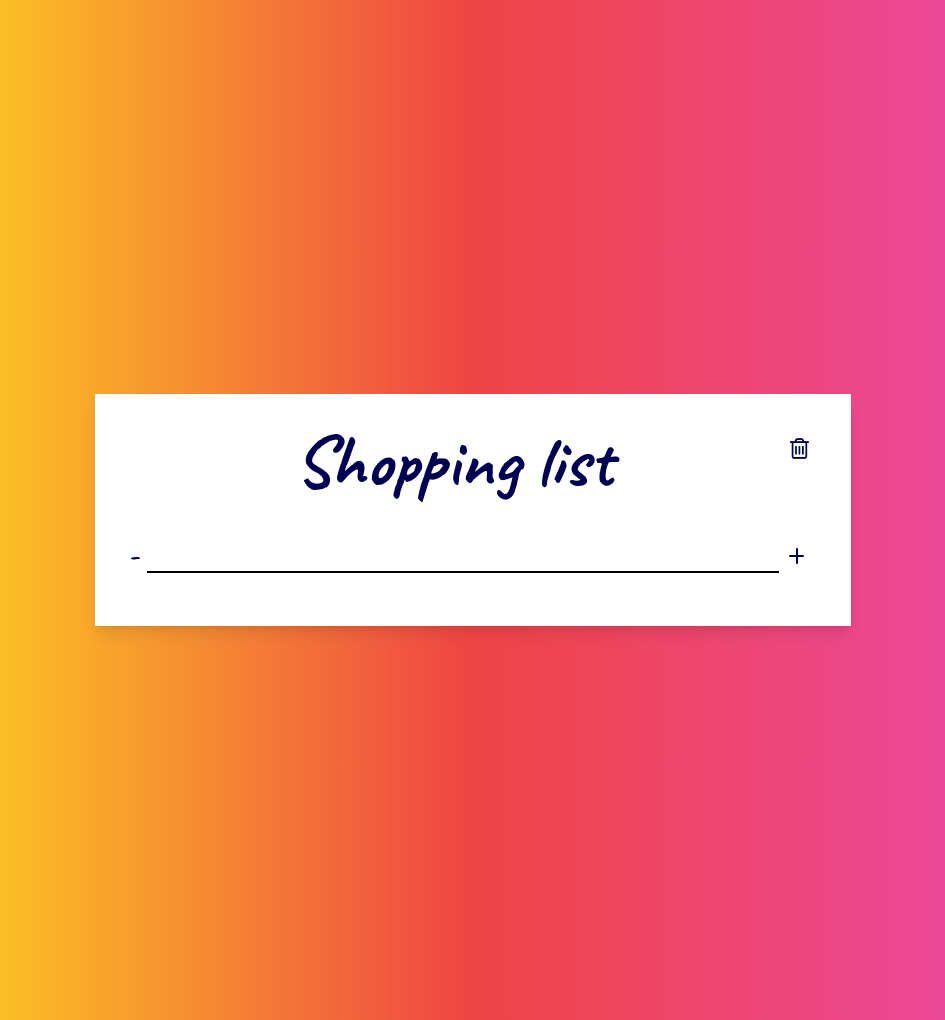

Clicked on the new item textbox at (463, 556) on #newItemTextbox
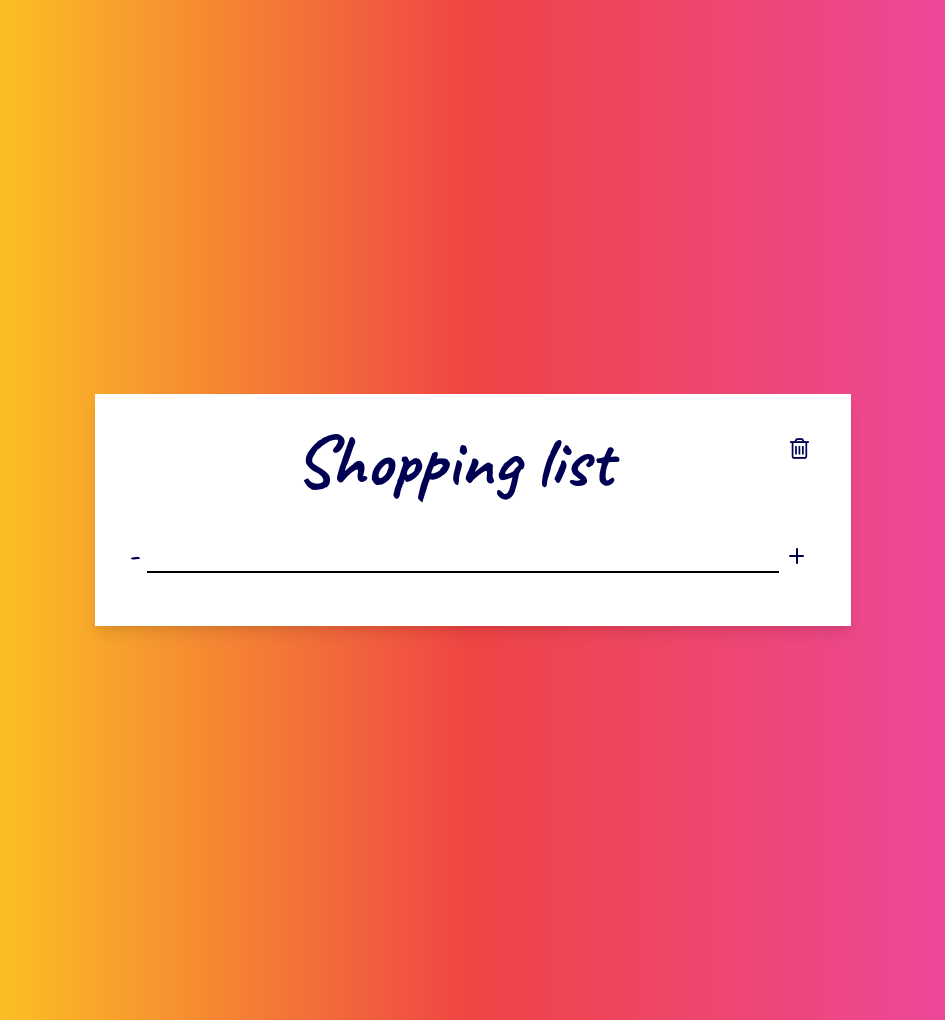

Filled first item 'Pierwszy przedmiot' in textbox on #newItemTextbox
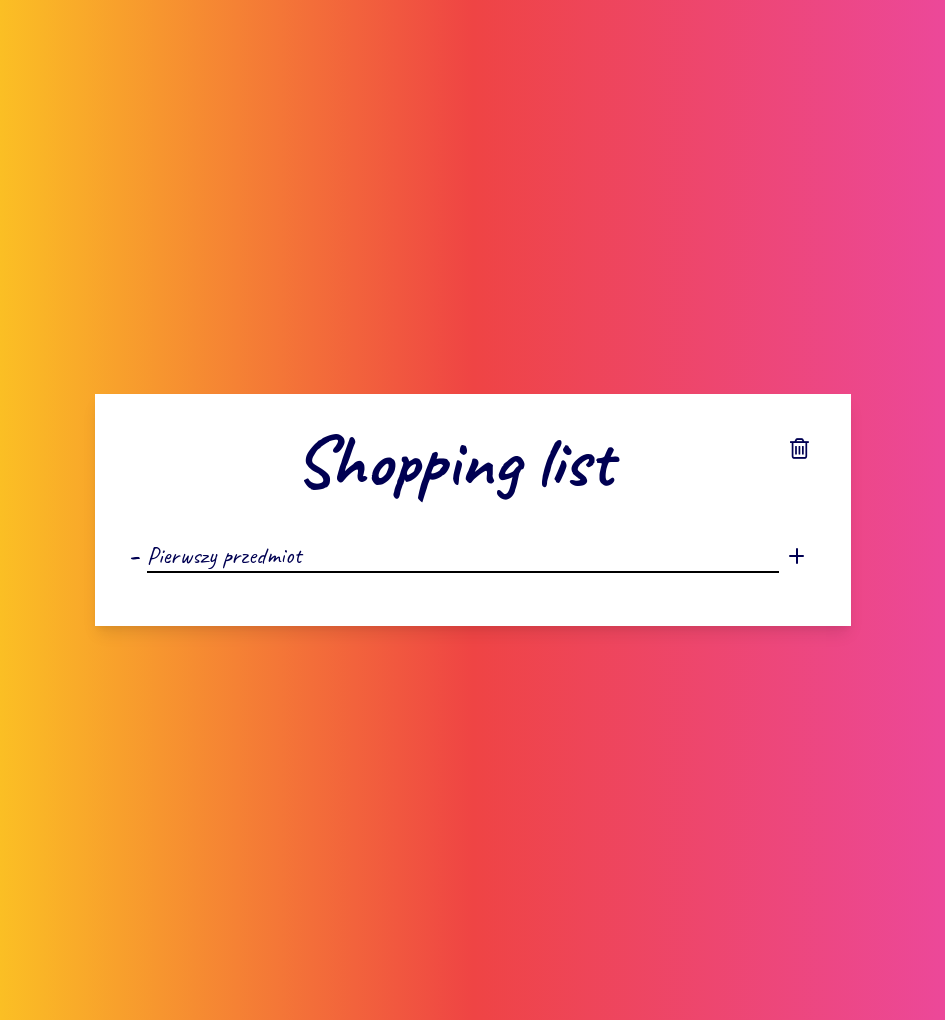

Pressed Enter to add first item on #newItemTextbox
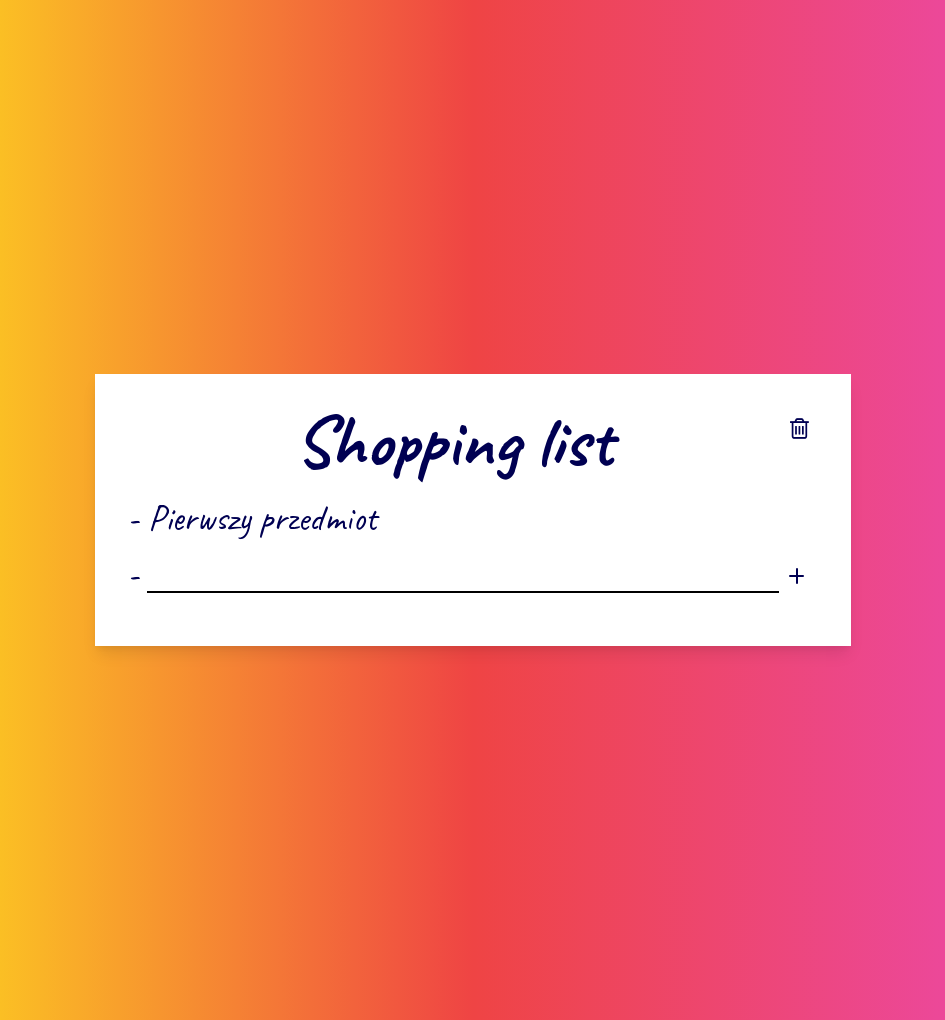

Clicked on the new item textbox again at (463, 576) on #newItemTextbox
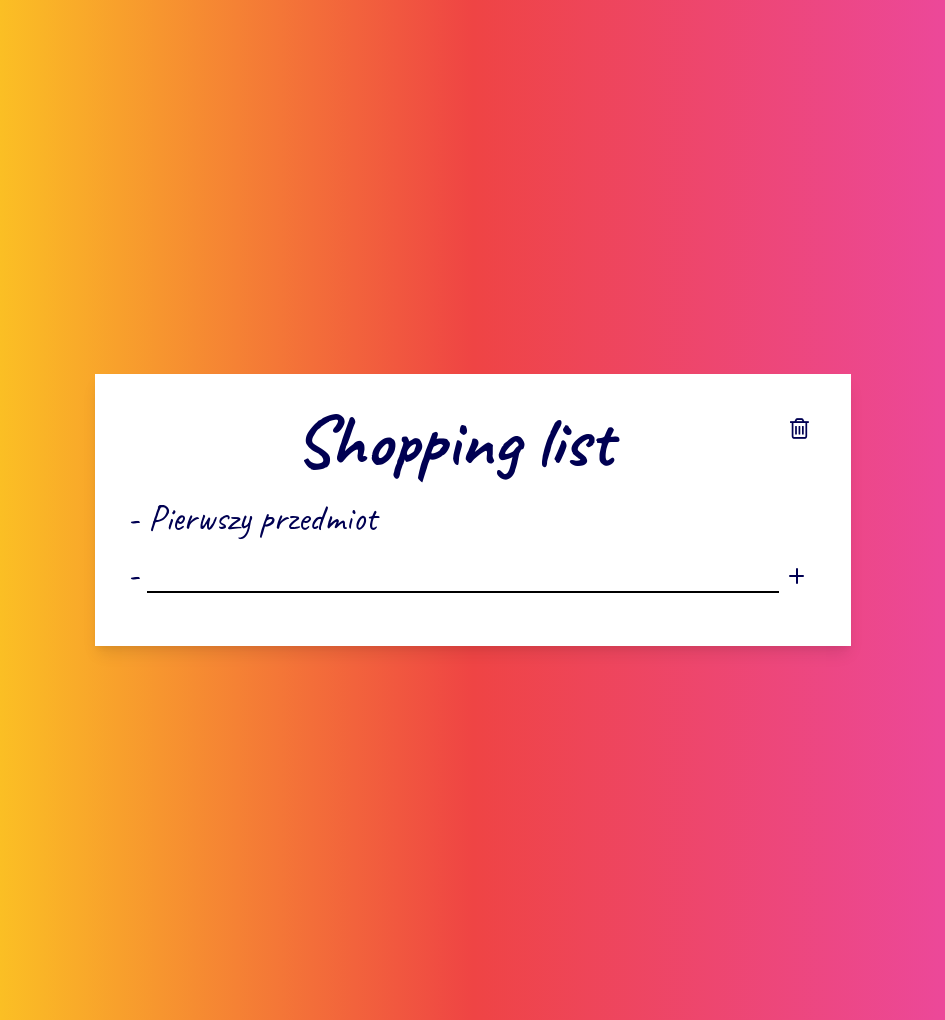

Filled second item 'Drugi przedmiot' in textbox on #newItemTextbox
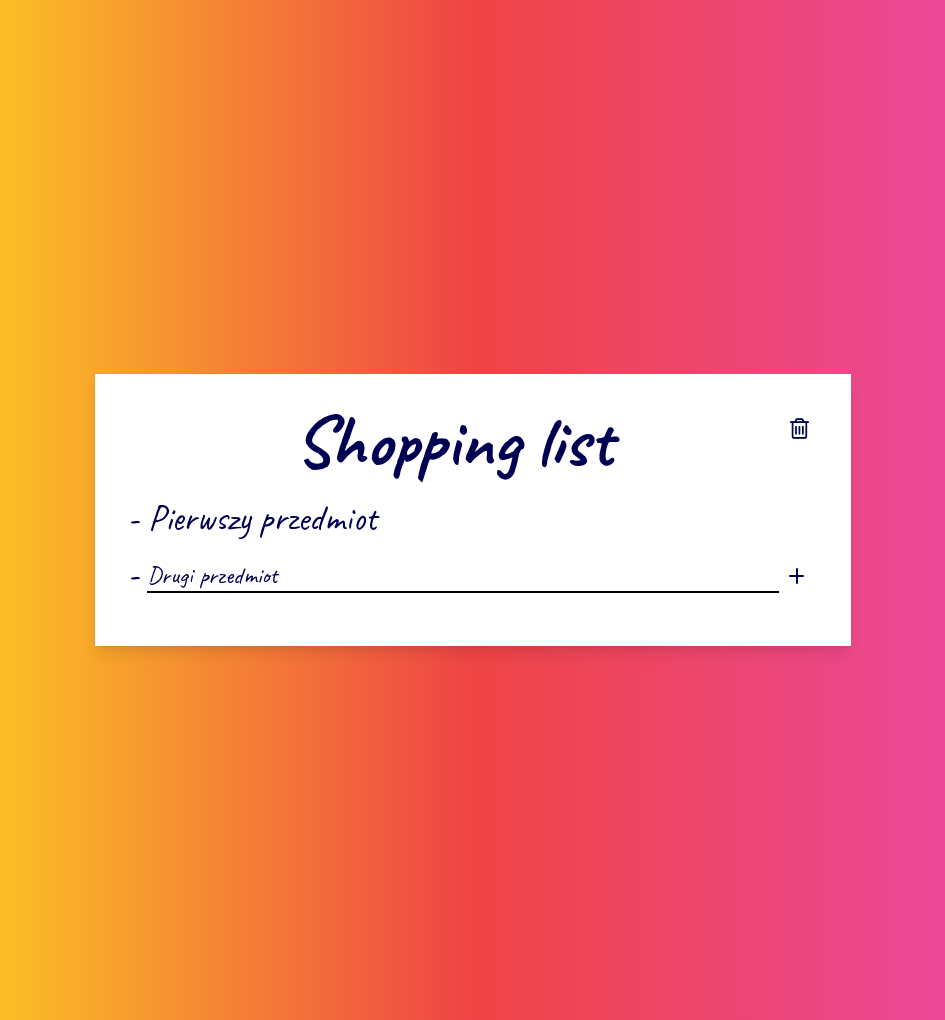

Clicked the plus button to add second item at (796, 576) on .gg-math-plus
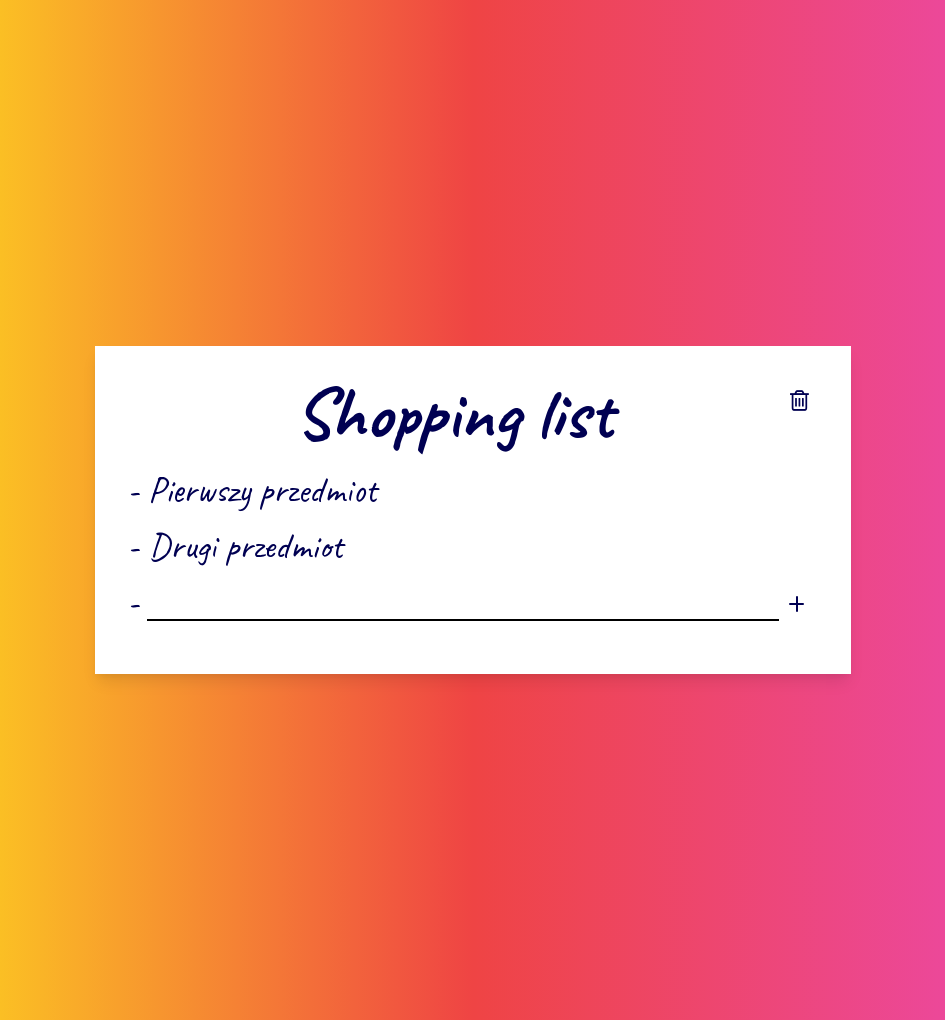

Clicked to cross out an item at (472, 546) on .text-3xl:nth-child(4)
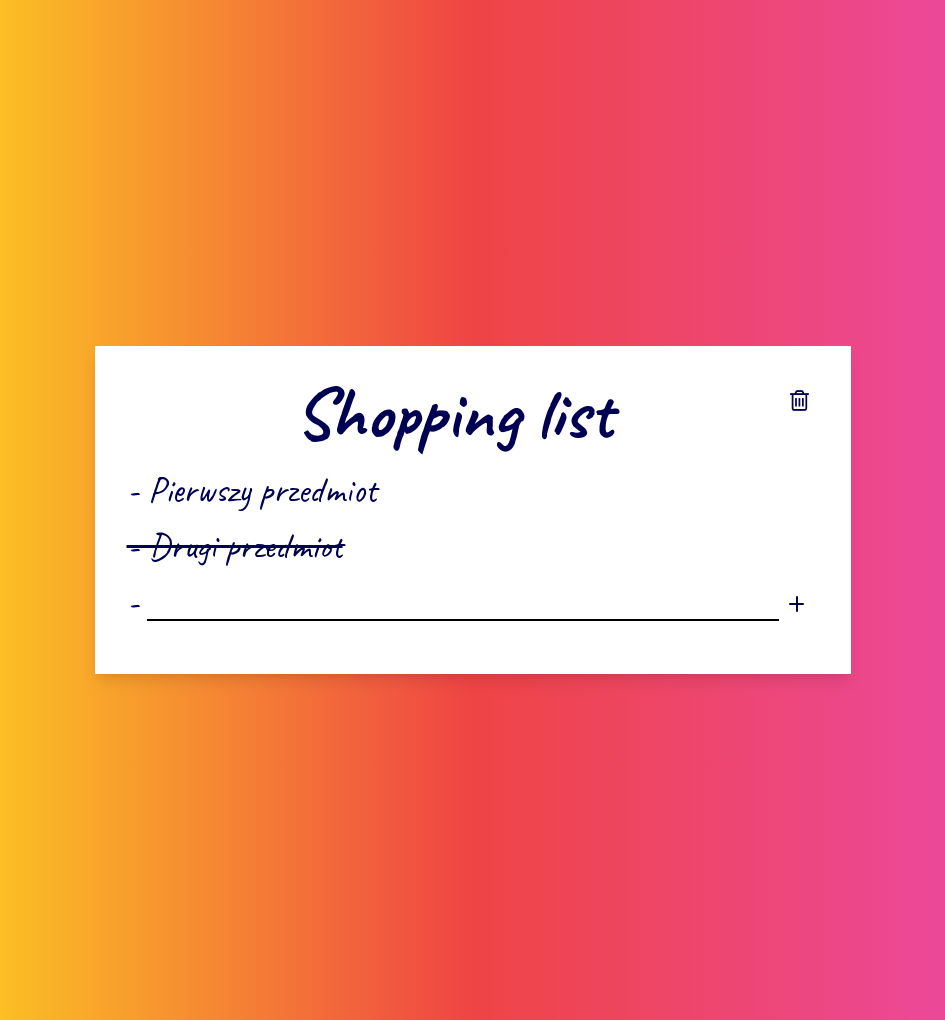

Clicked the delete button (trash icon) at (799, 400) on .fa
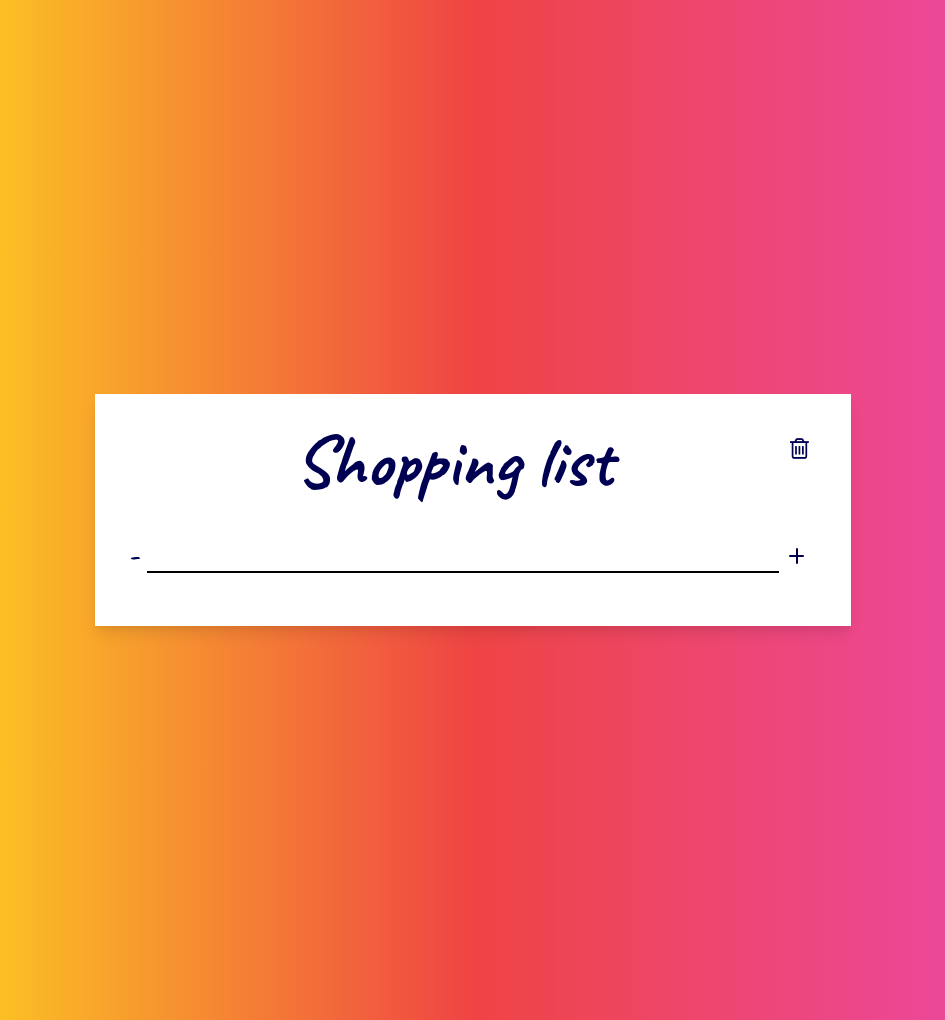

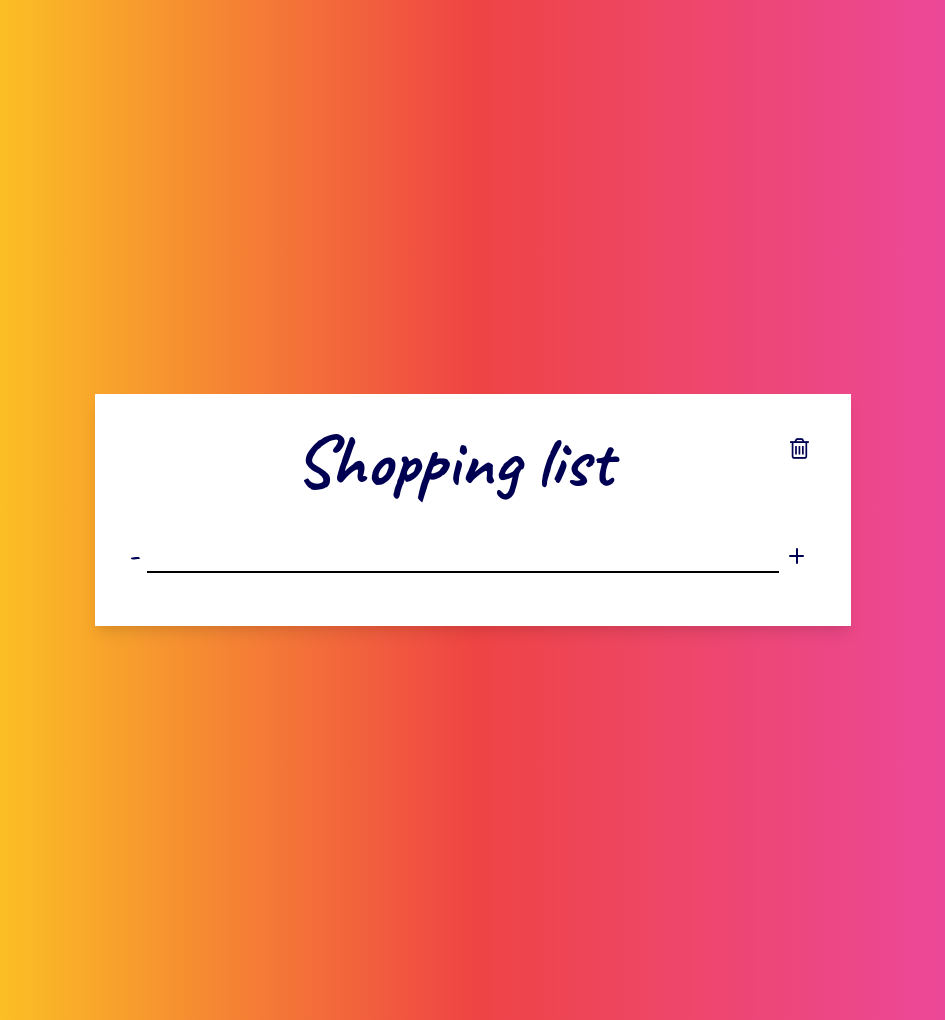